Tests tooltip interactions on W3Schools CSS tooltip page by hovering over elements to reveal tooltip text

Starting URL: https://www.w3schools.com/css/css_tooltip.asp

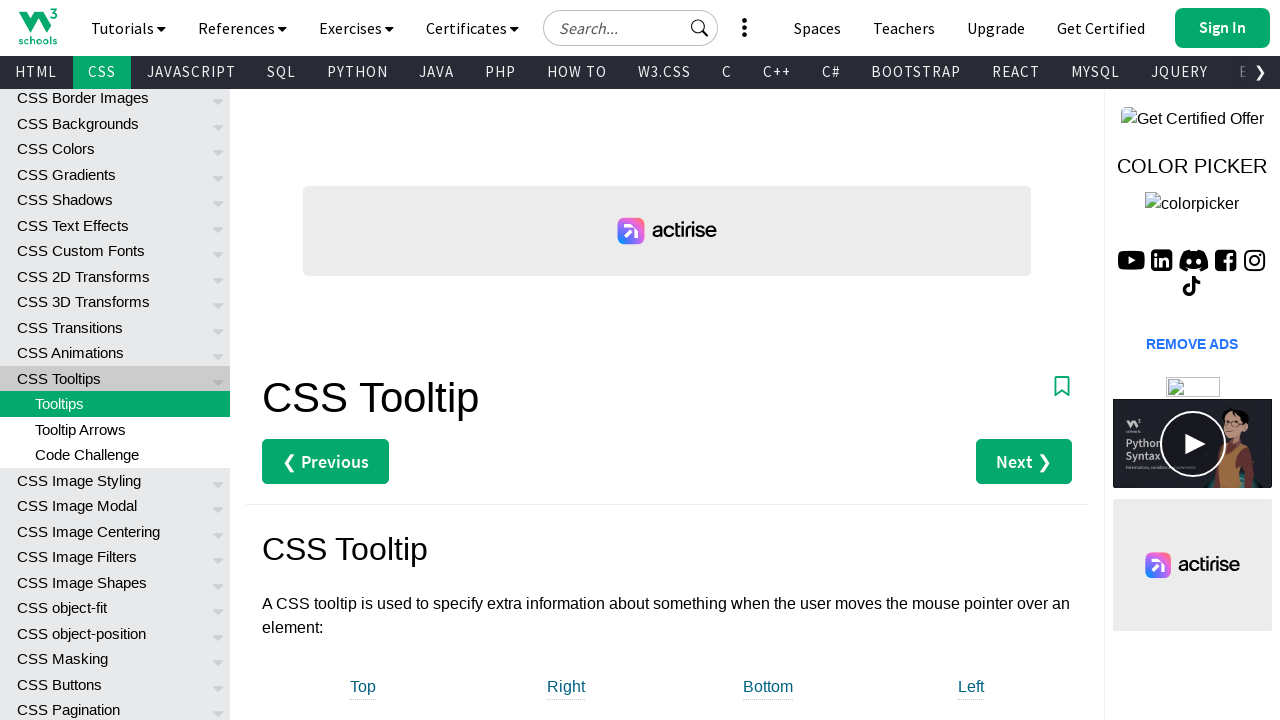

Waited for and located W3.CSS link element
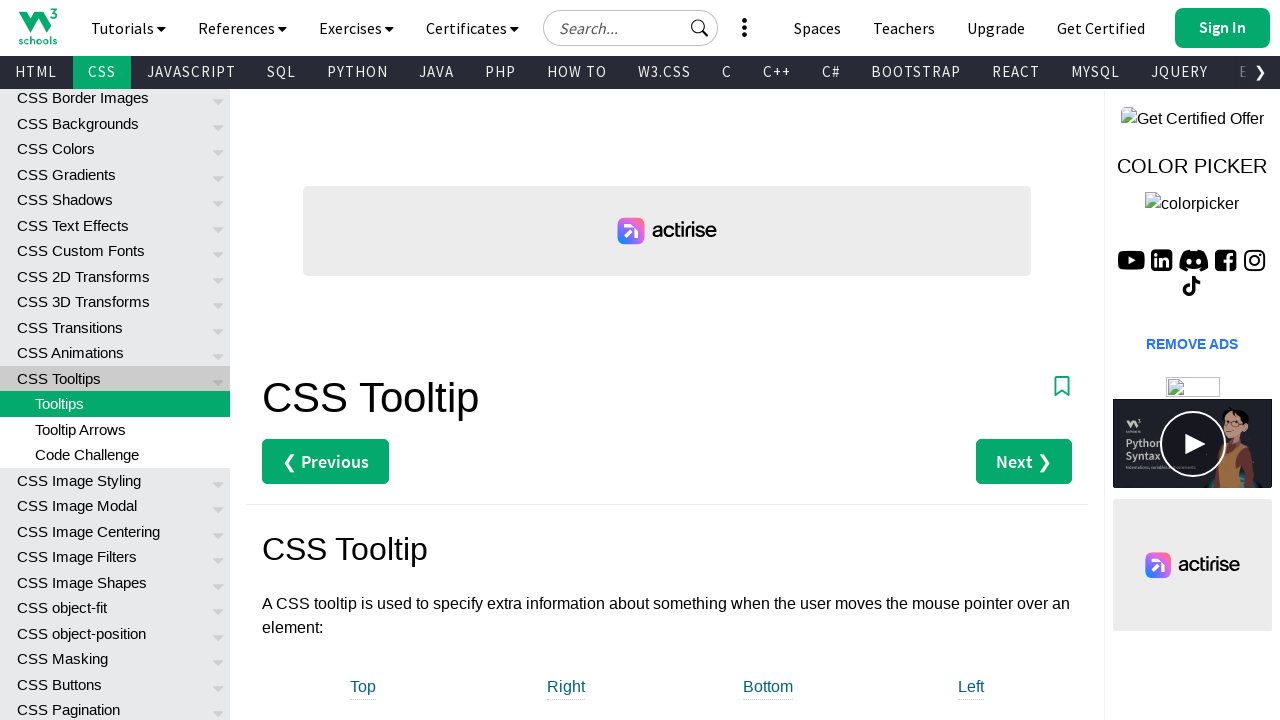

Retrieved title attribute from W3.CSS link
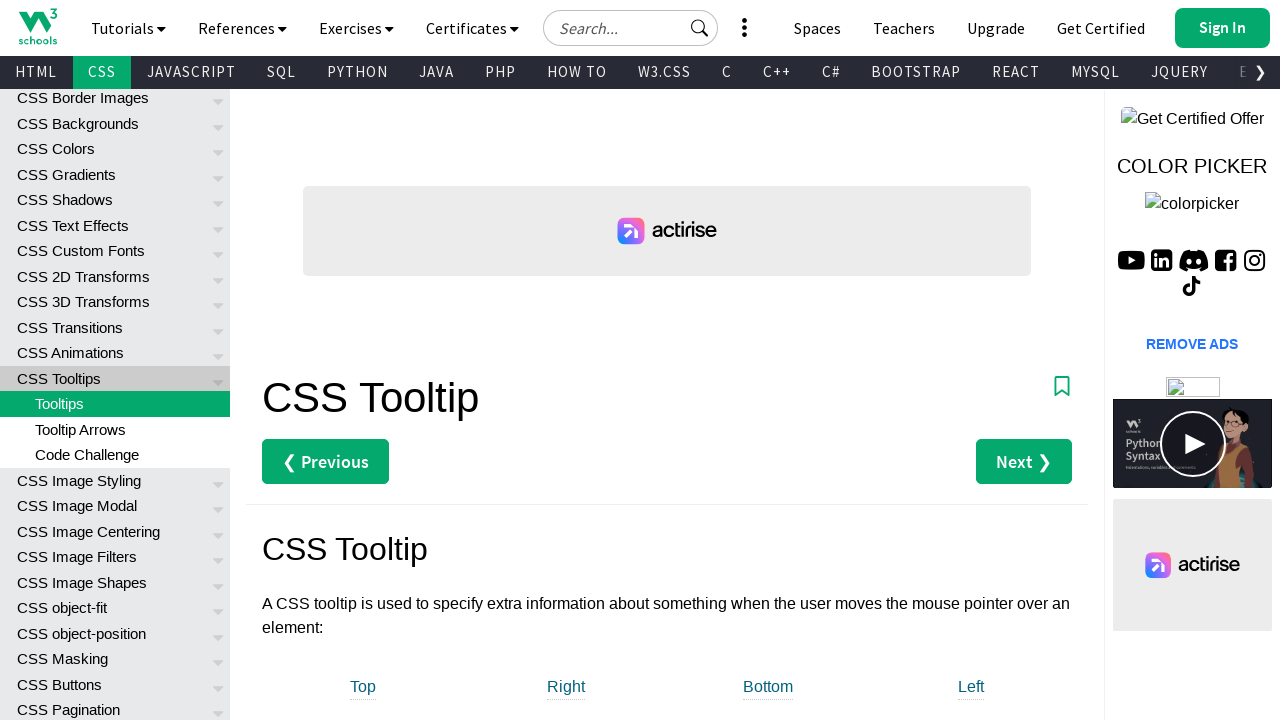

Waited for and located the second tooltip element on the page
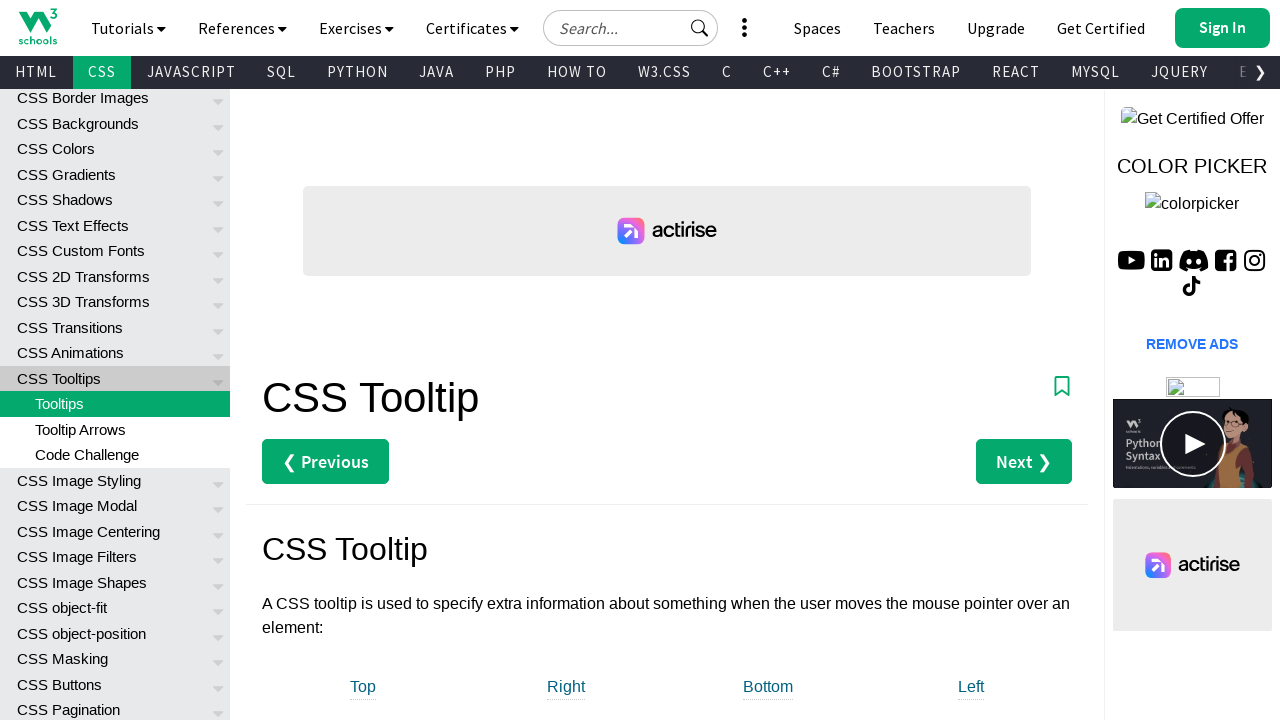

Hovered over the tooltip element to reveal tooltip text
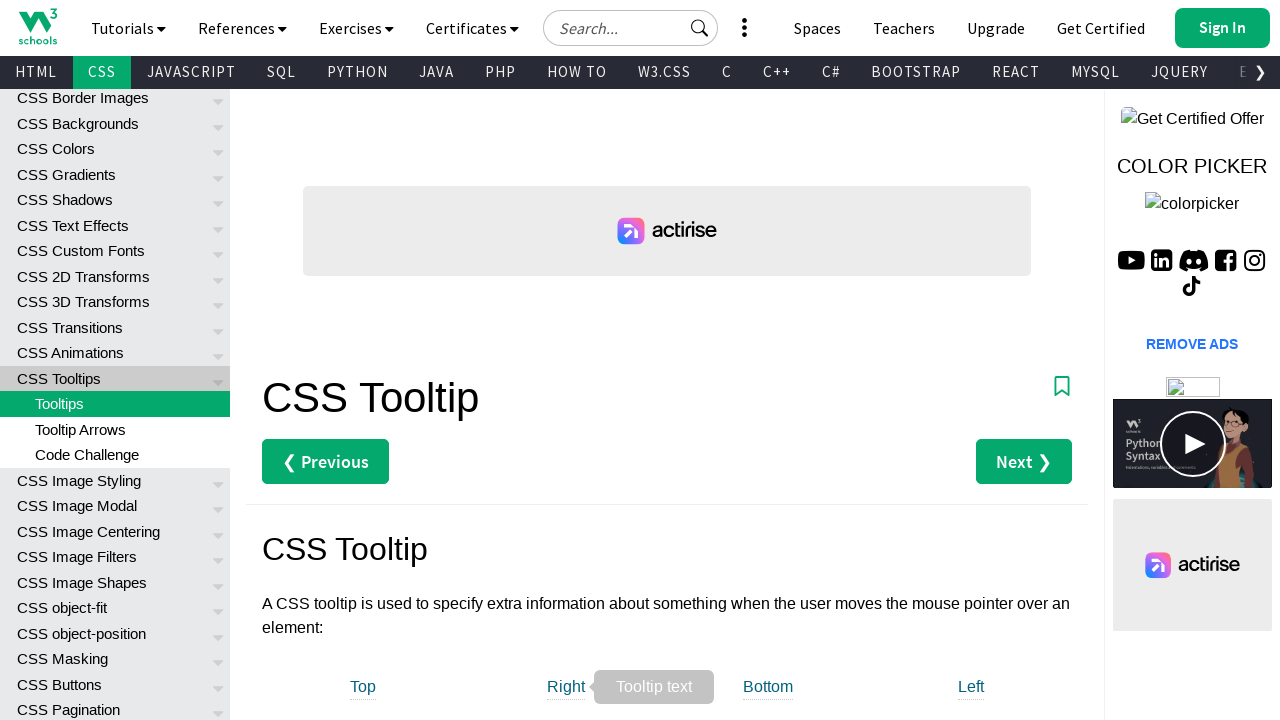

Located span element within tooltip
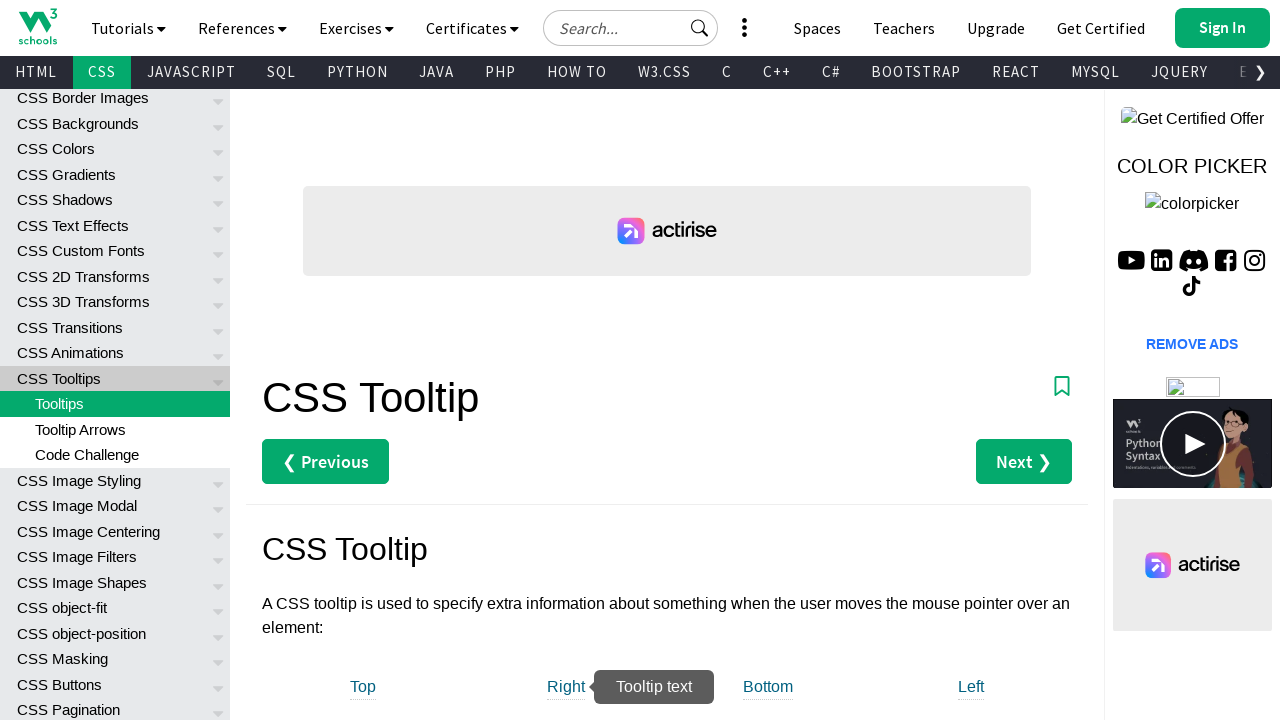

Retrieved tooltip text from span element
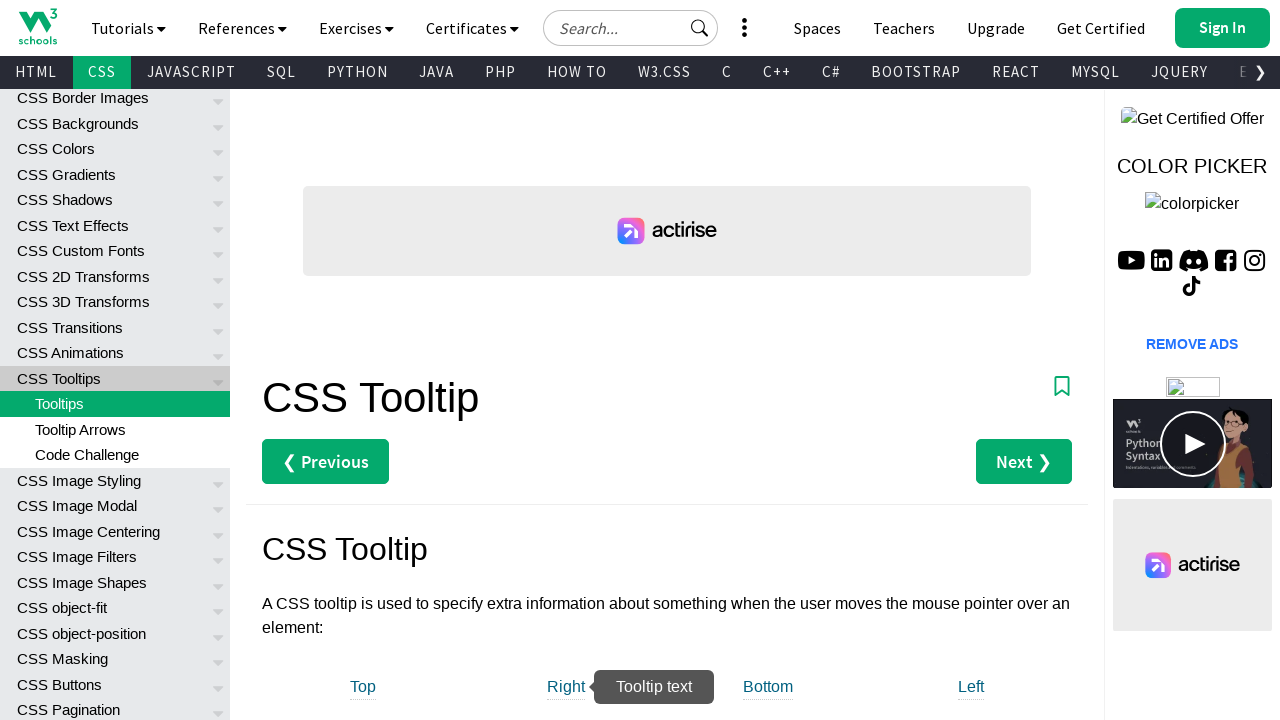

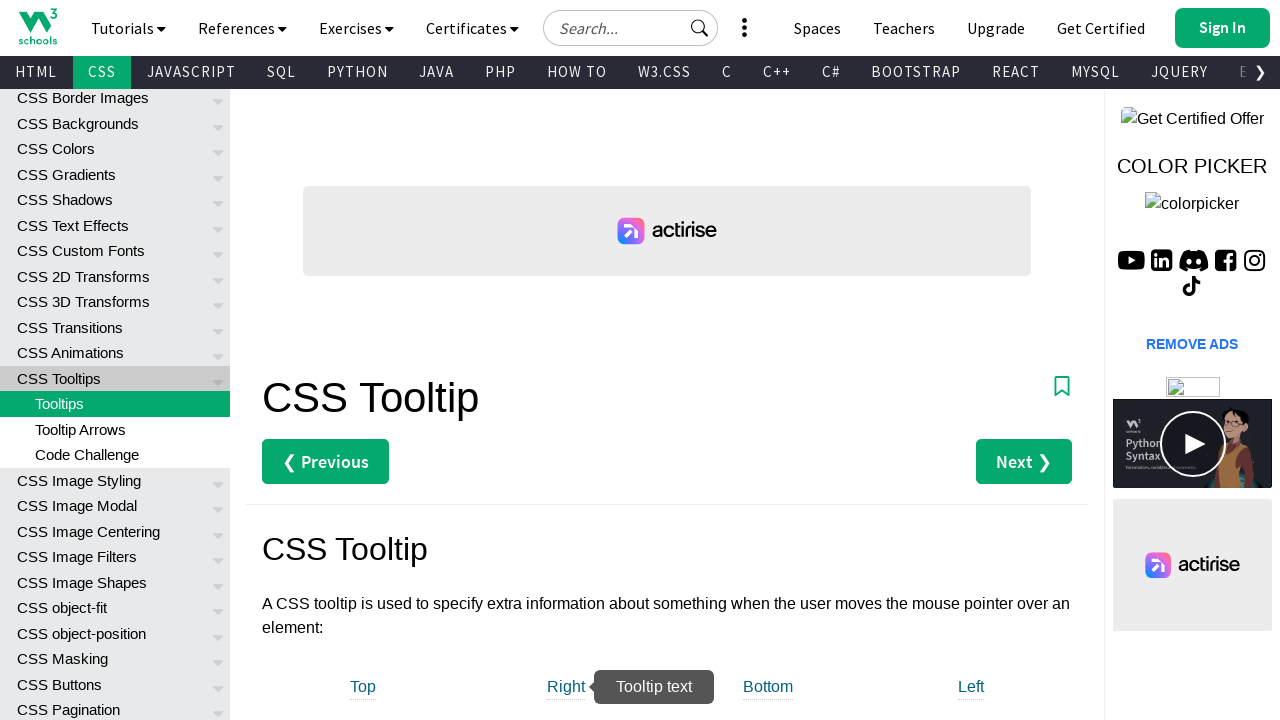